Opens the Flipkart homepage in a Firefox browser. This is a basic browser launch test that navigates to the e-commerce site.

Starting URL: https://www.flipkart.com/

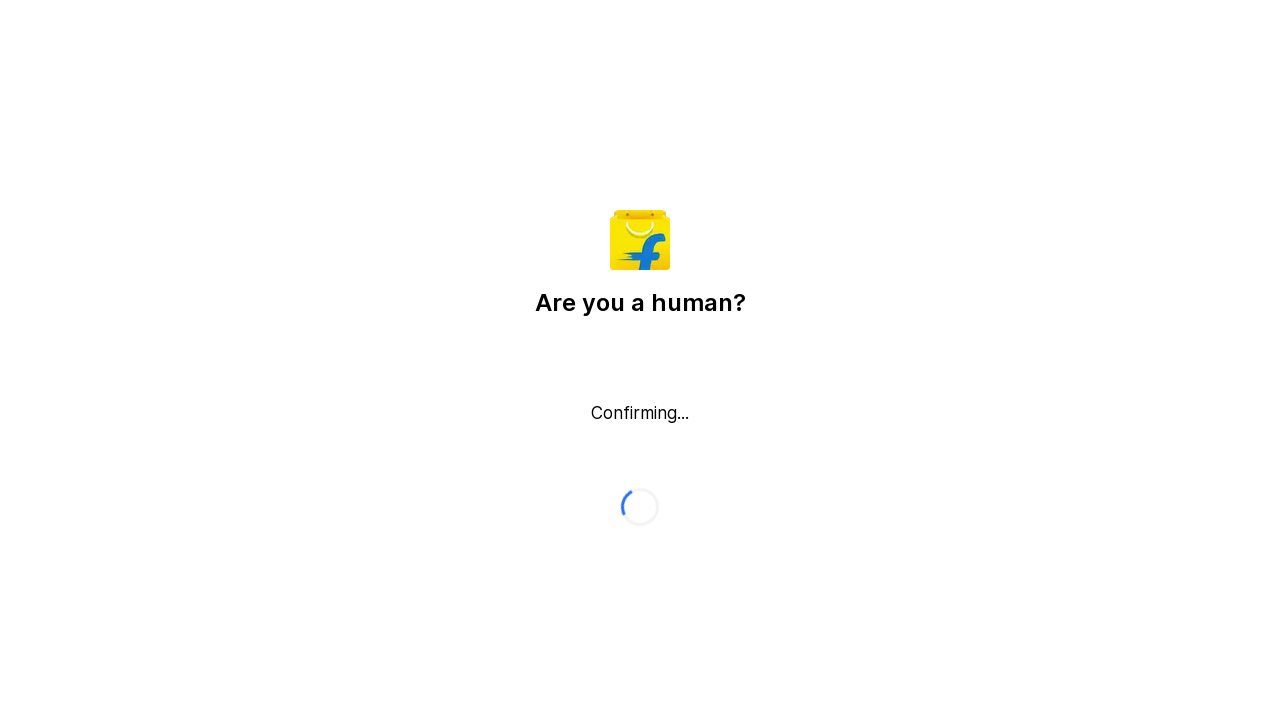

Flipkart homepage loaded - DOM content ready
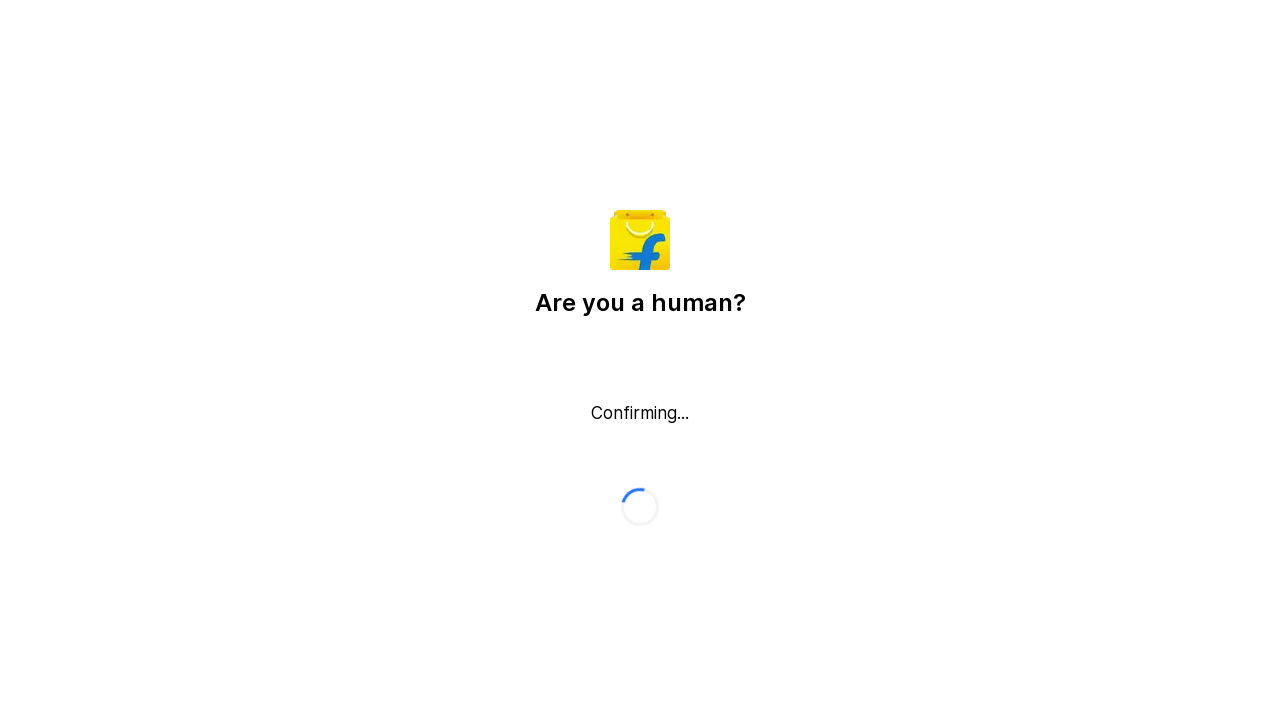

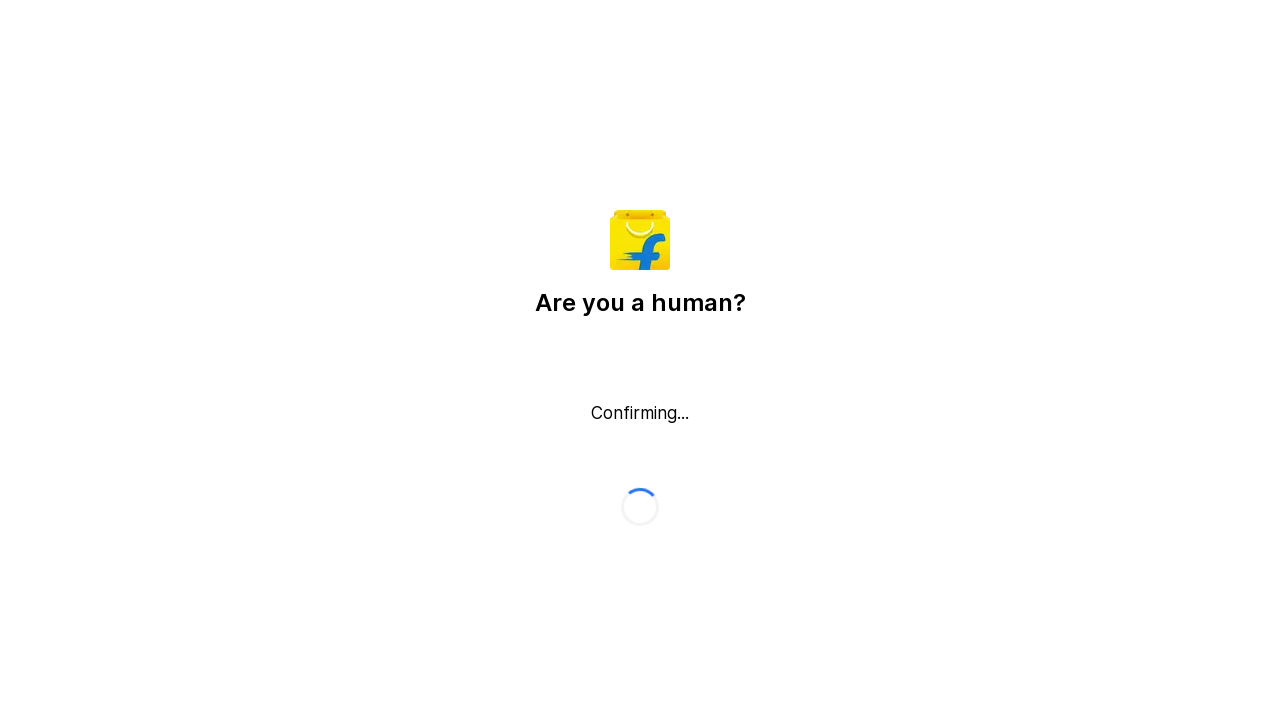